Tests the contact form by filling in email, name, and message fields and submitting the form

Starting URL: https://www.demoblaze.com/

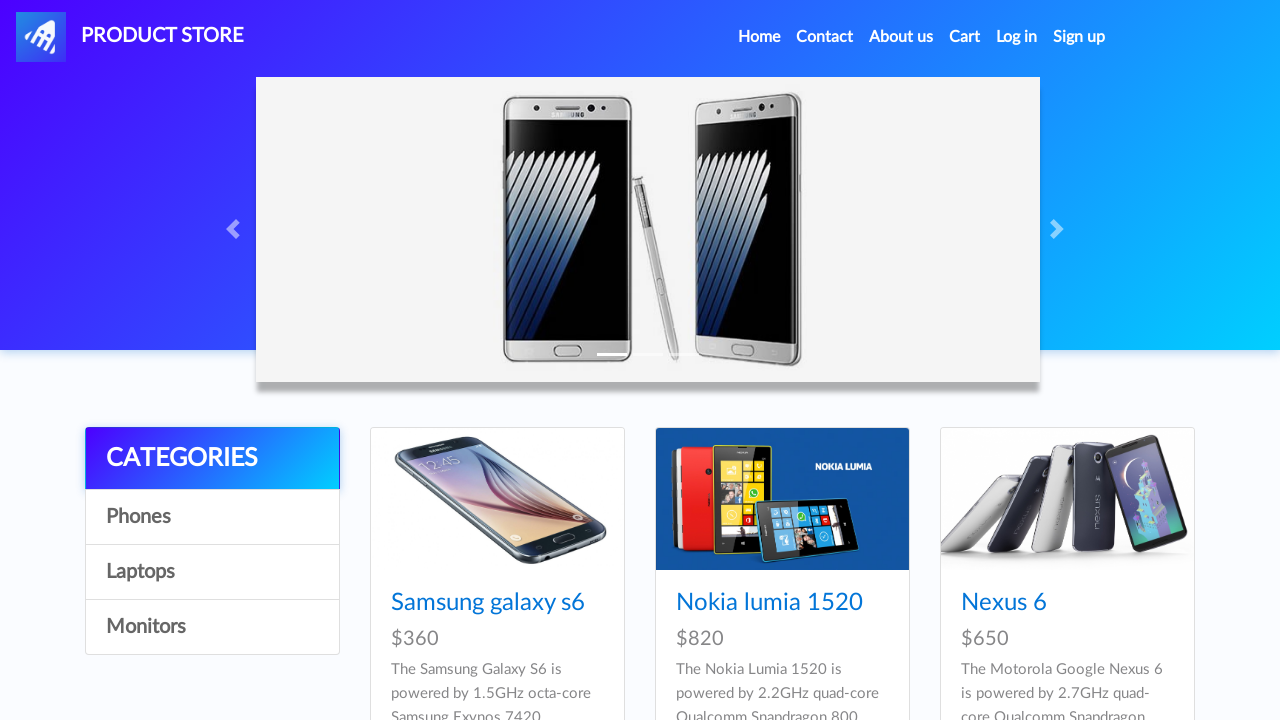

Clicked on Contact link at (825, 37) on xpath=//a[text()='Contact']
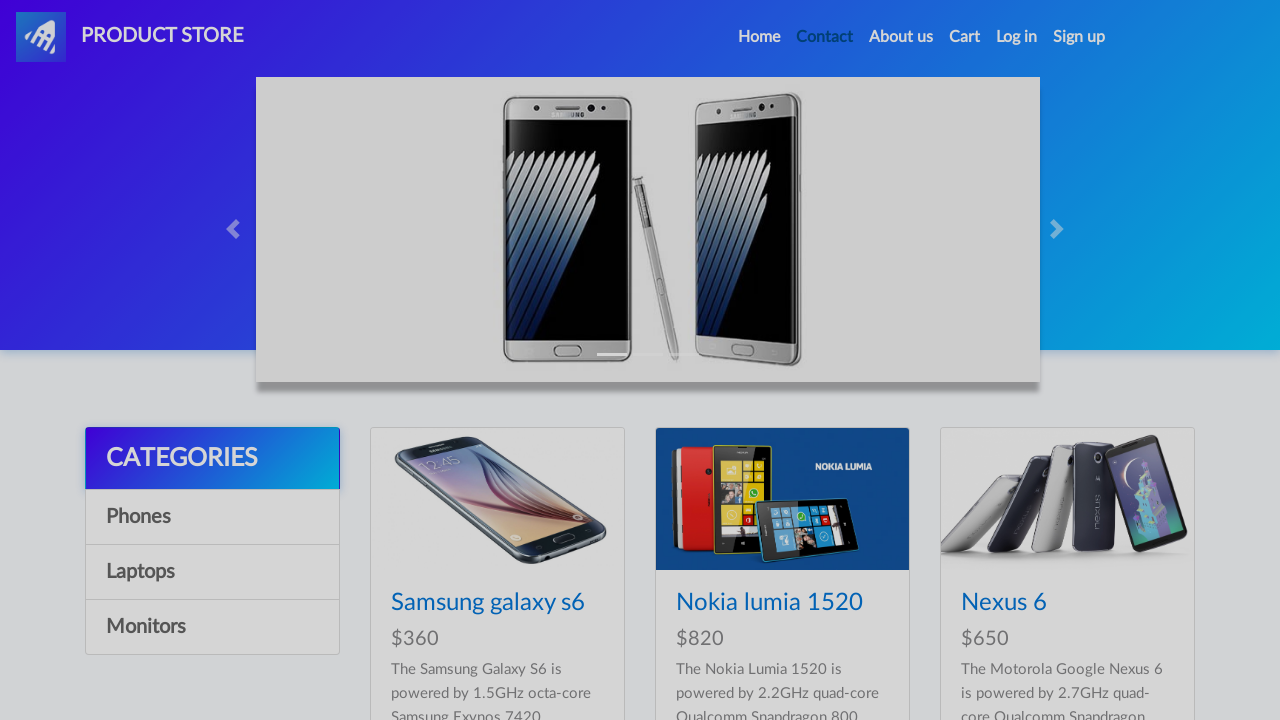

Filled email field with 'testuser2024@example.com' on #recipient-email
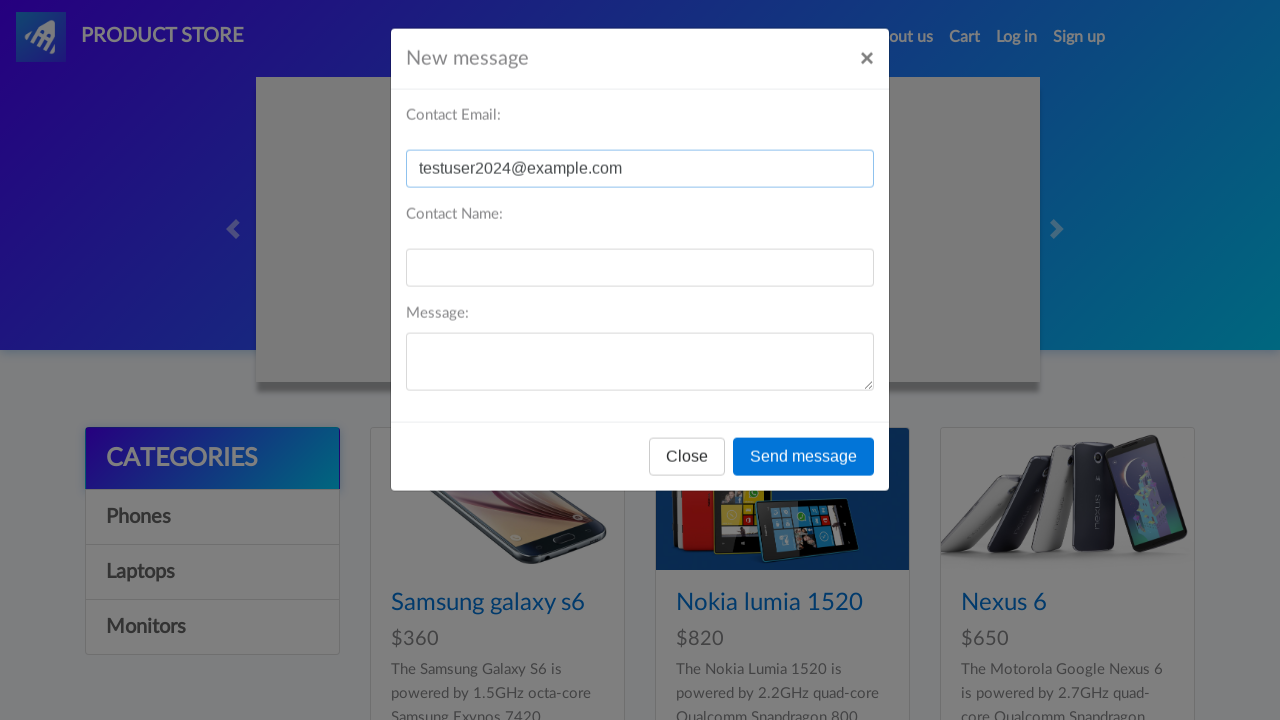

Filled name field with 'TestUser' on #recipient-name
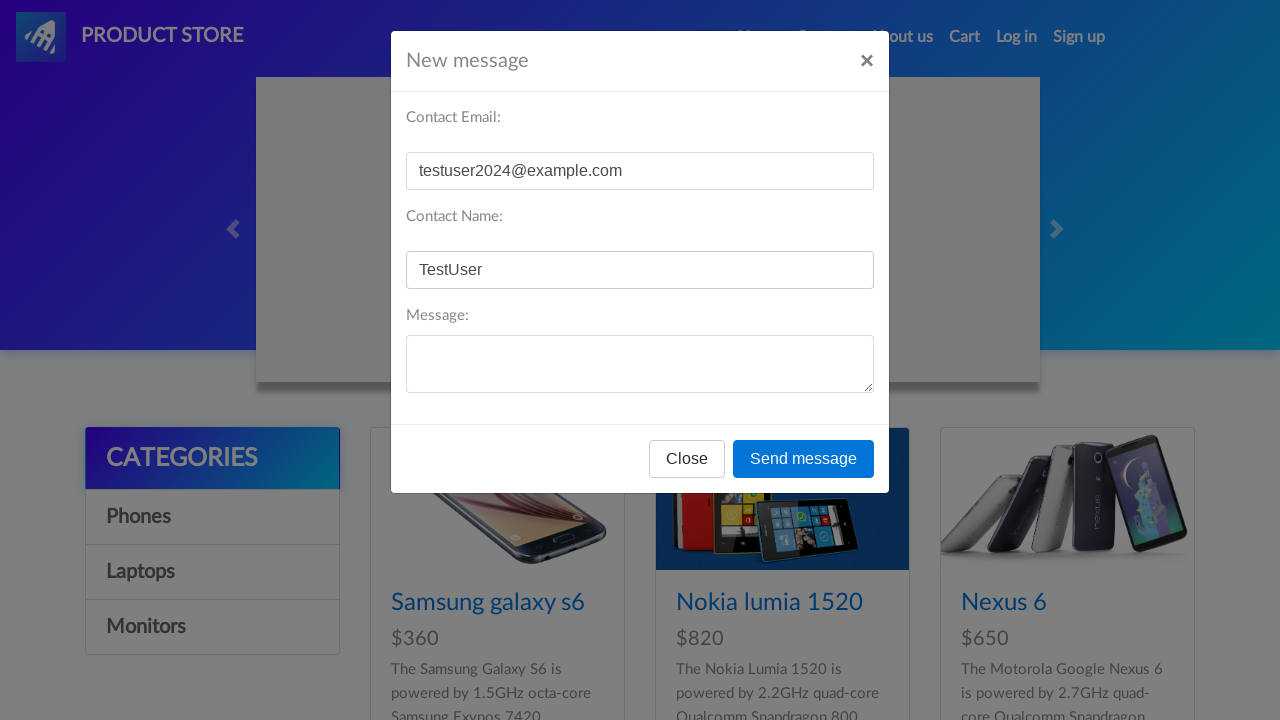

Filled message field with test message on #message-text
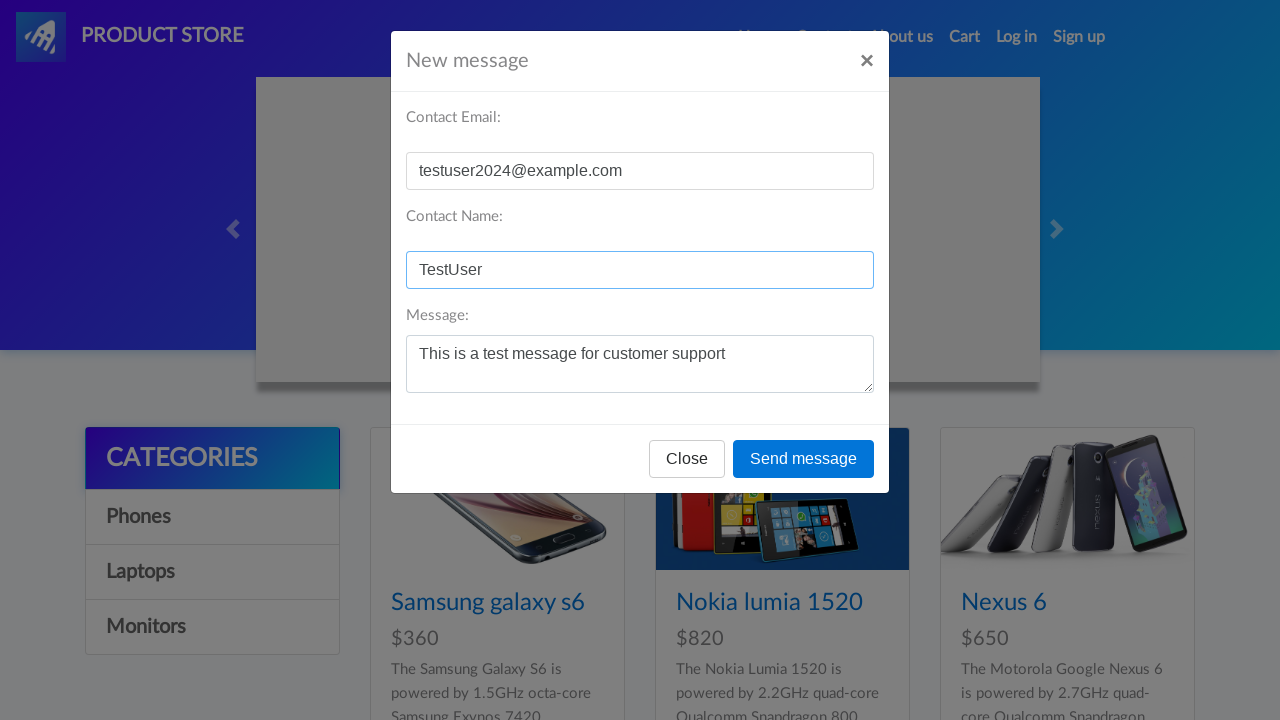

Clicked Send message button to submit contact form at (804, 459) on xpath=//button[text()='Send message']
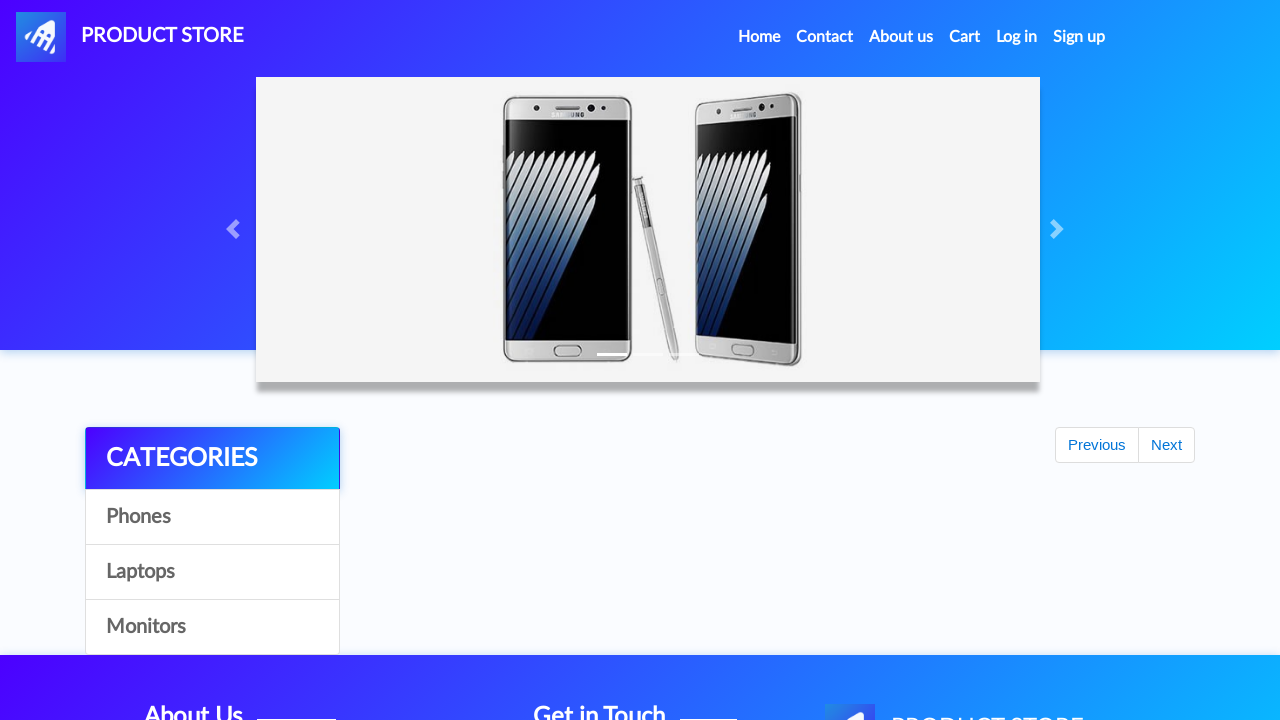

Alert dialog accepted
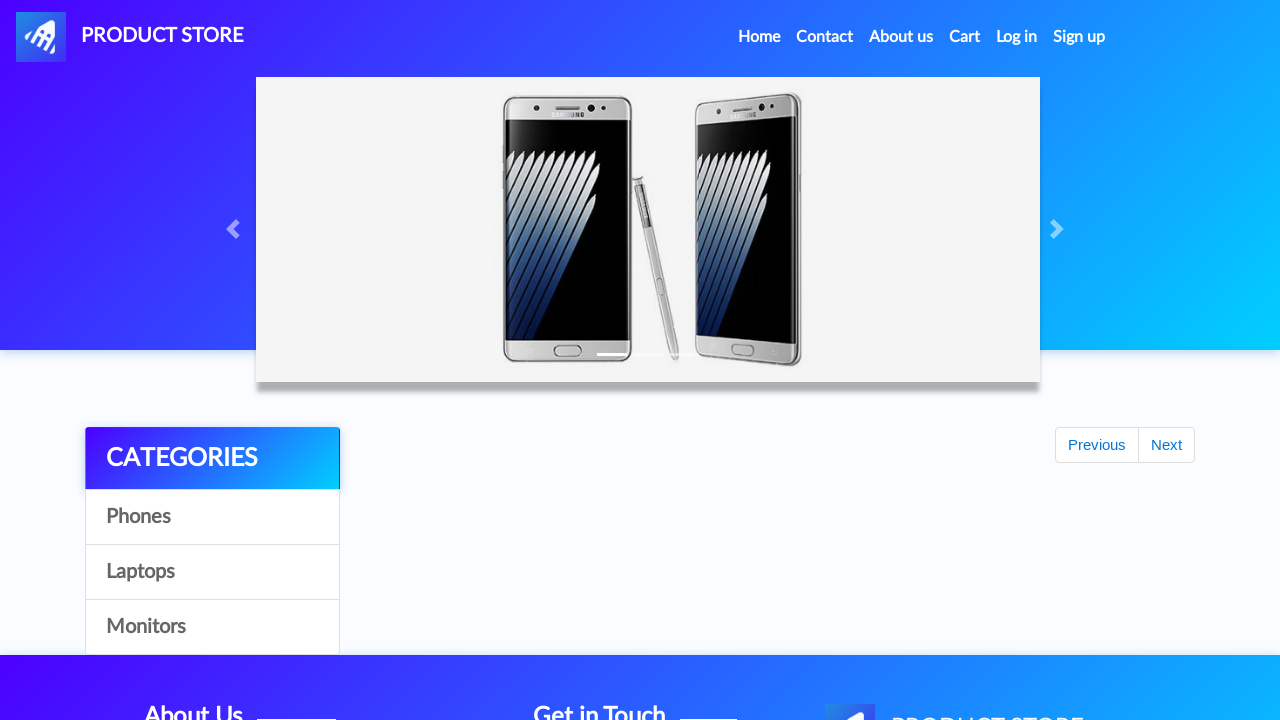

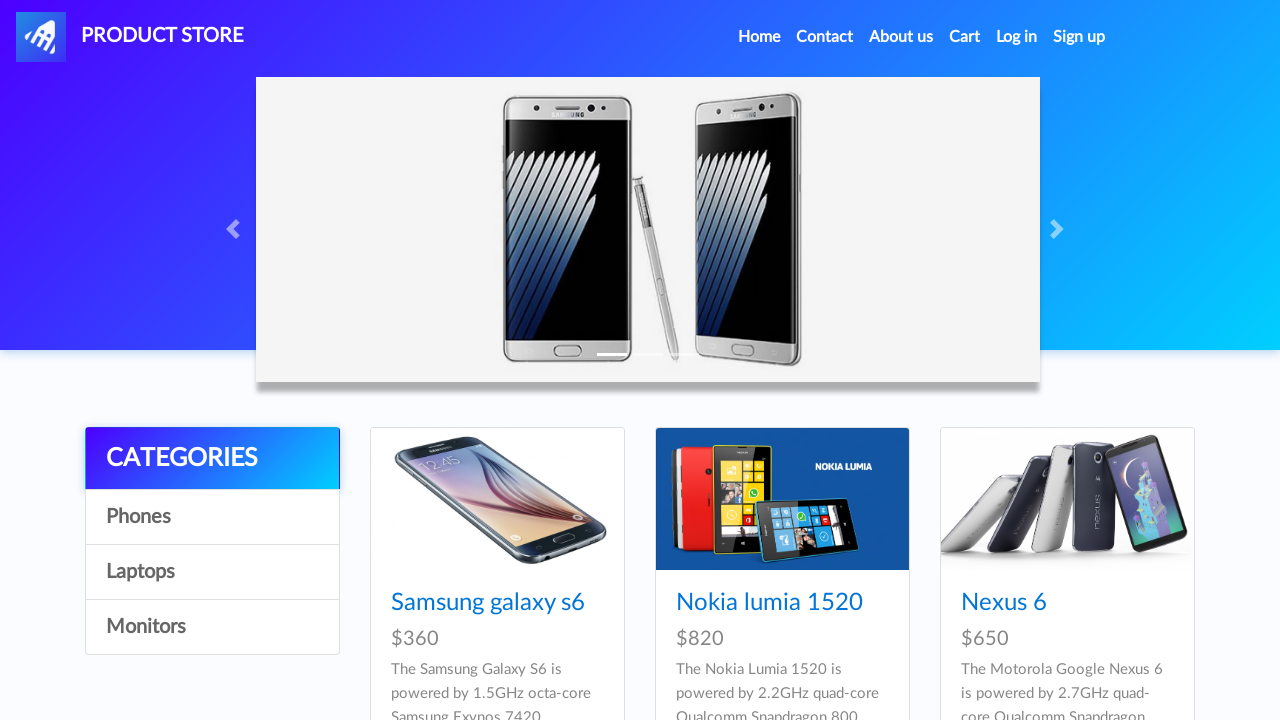